Tests child window handling by clicking a link that opens a new page, extracting text from the new page, and using it in the parent page

Starting URL: https://rahulshettyacademy.com/loginpagePractise/

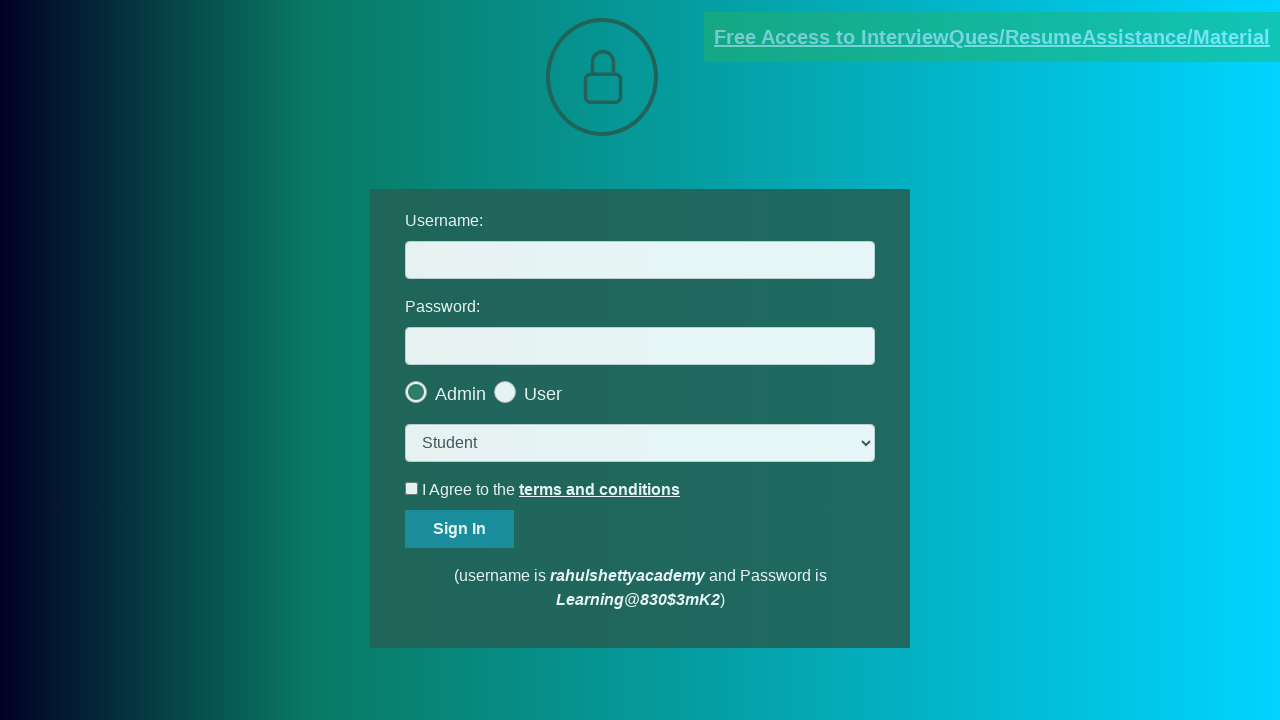

Clicked documents-request link to open child window at (992, 37) on [href*='documents-request']
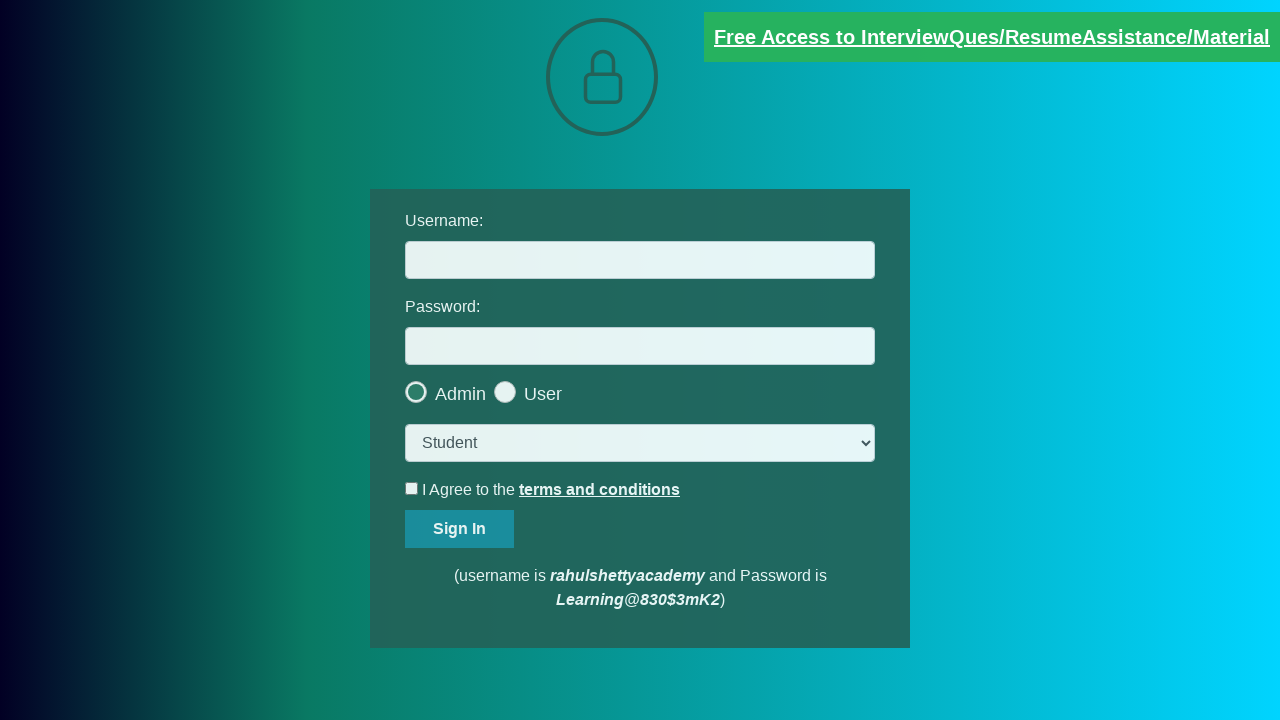

Retrieved new page object from context
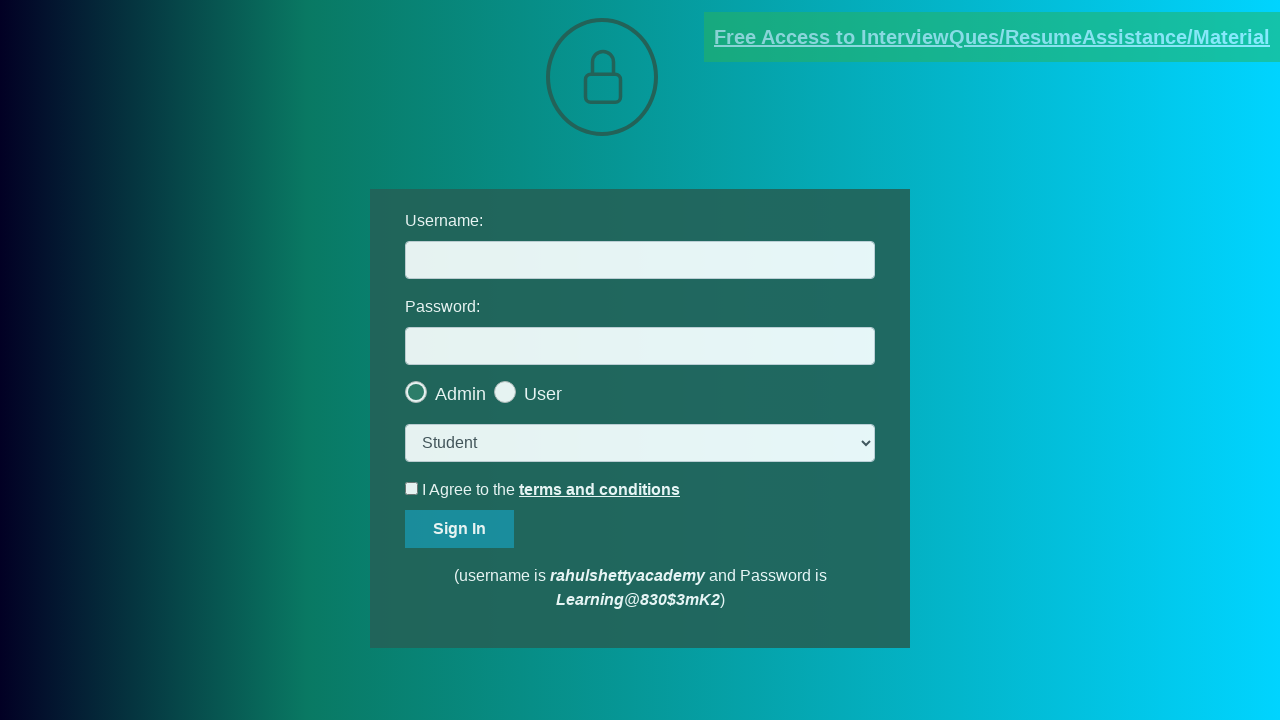

Waited for red element to load in child page
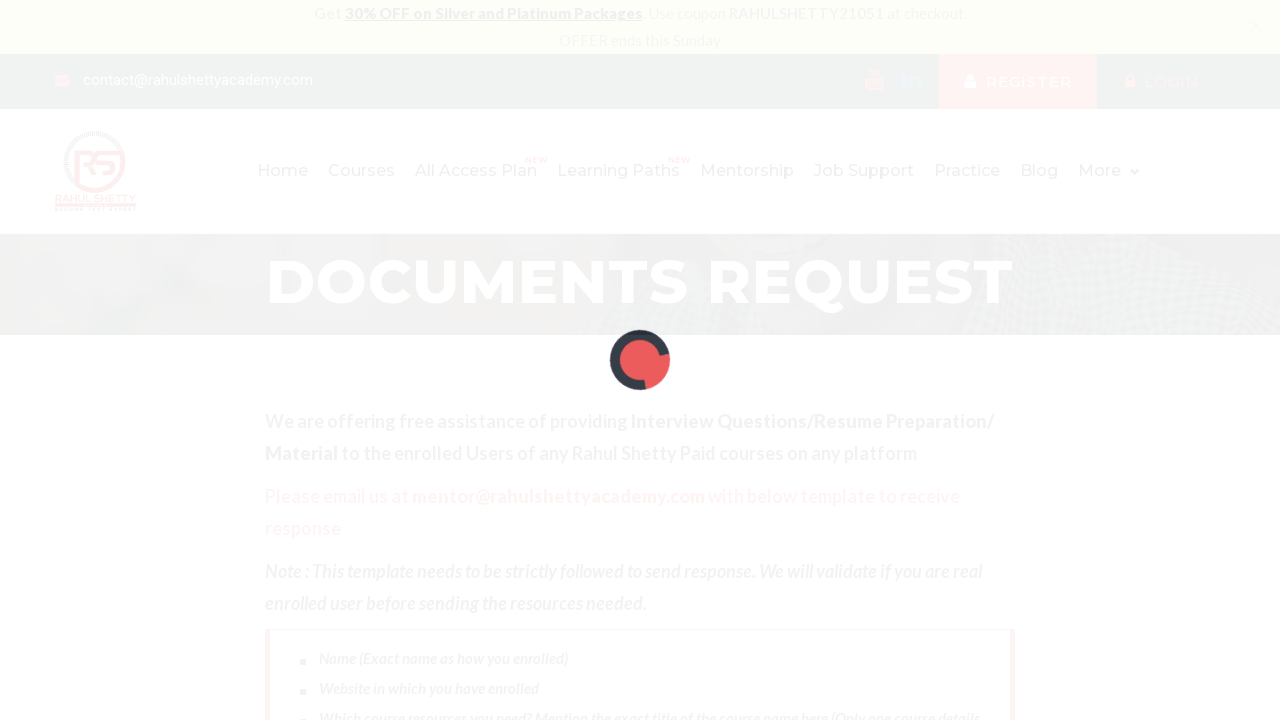

Extracted text content from red element in child page
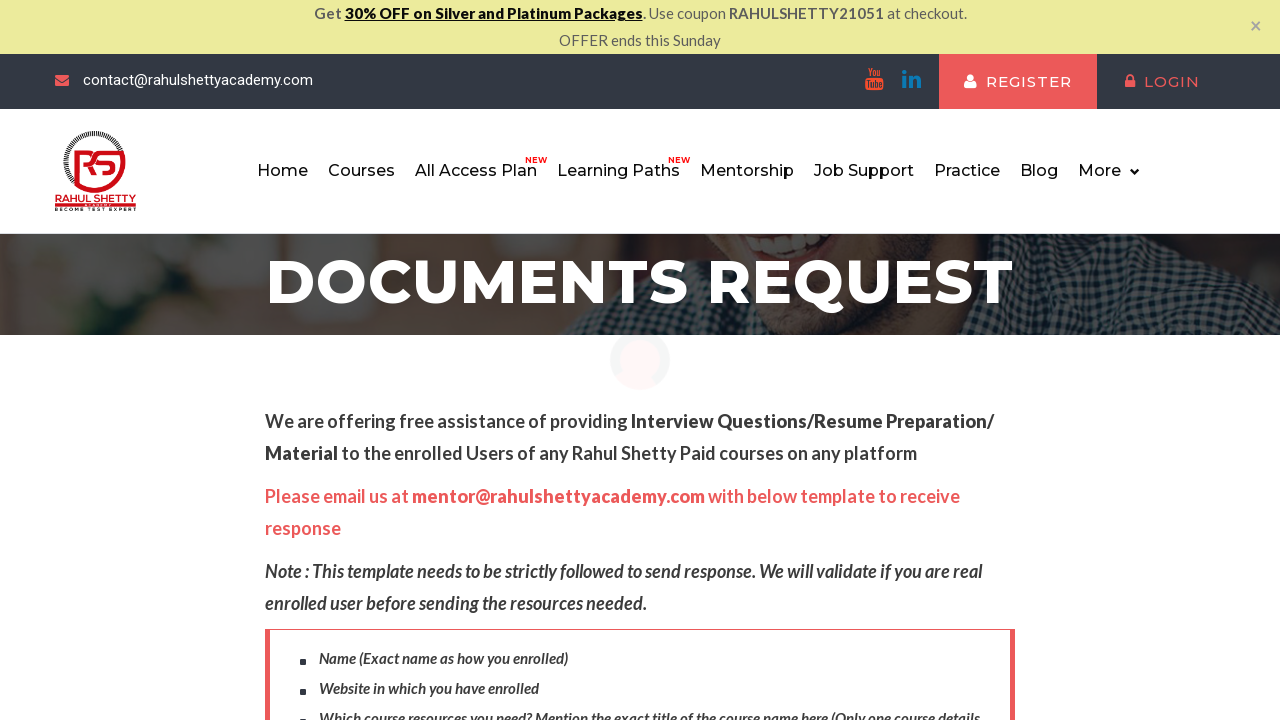

Split extracted text by @ symbol to isolate domain
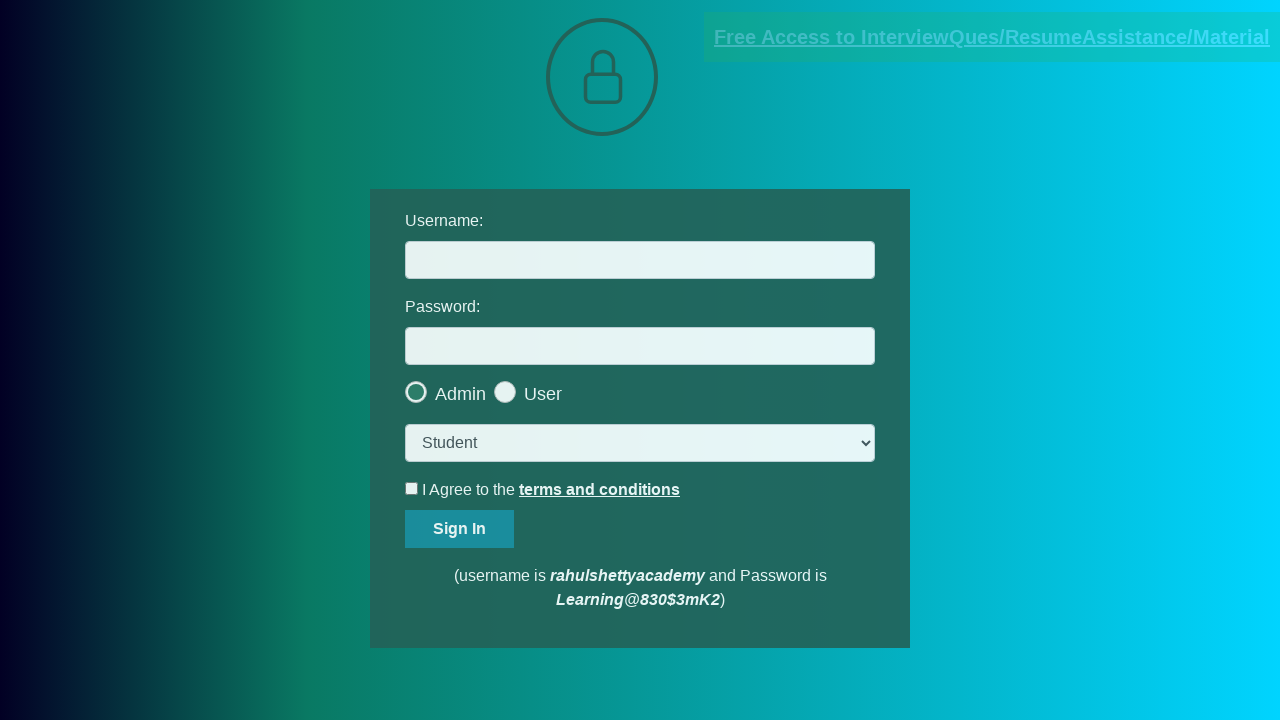

Extracted domain from text: rahulshettyacademy.com
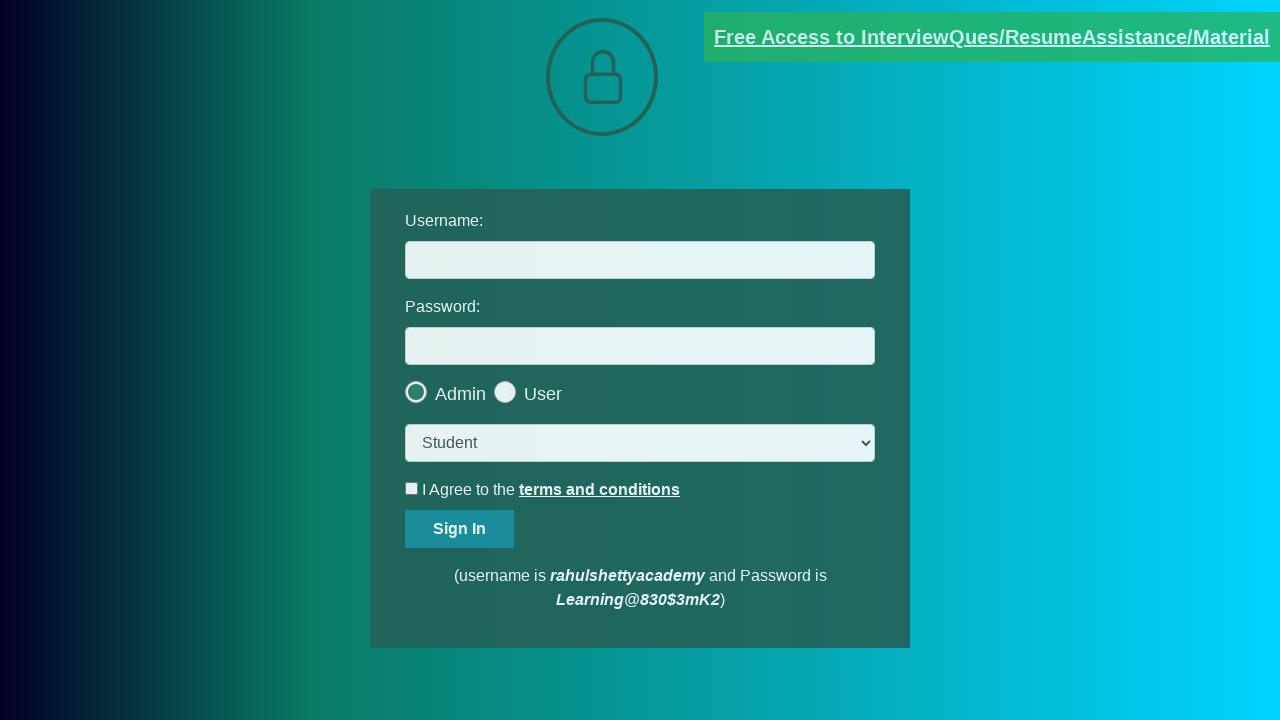

Filled username field with extracted domain: rahulshettyacademy.com on #username
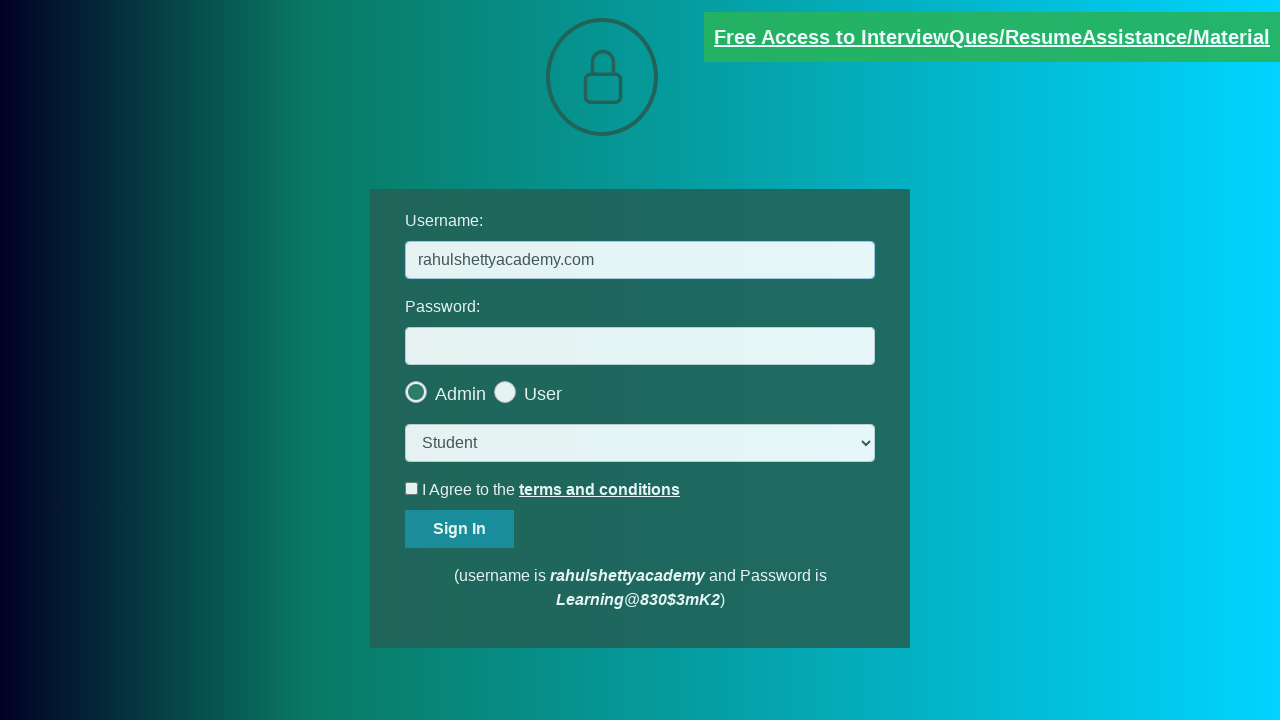

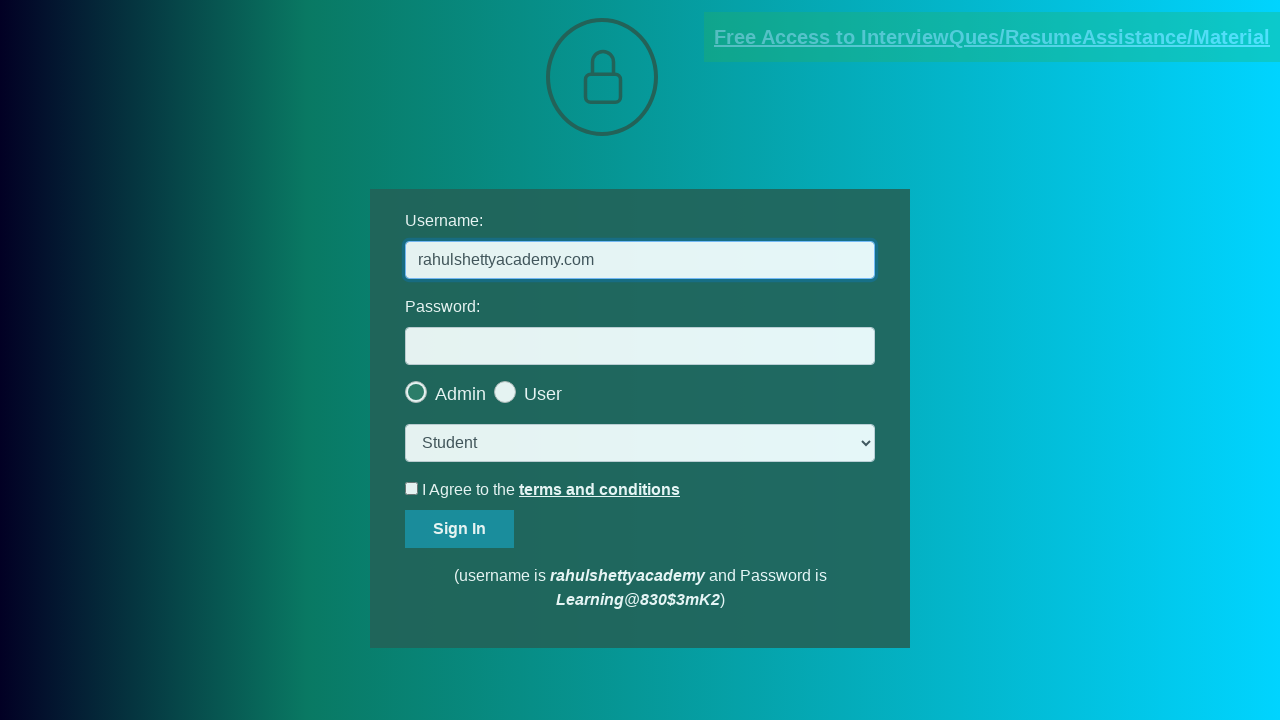